Tests a registration form by filling required fields (first name, last name, email) and submitting, then verifies the success message is displayed.

Starting URL: http://suninjuly.github.io/registration1.html

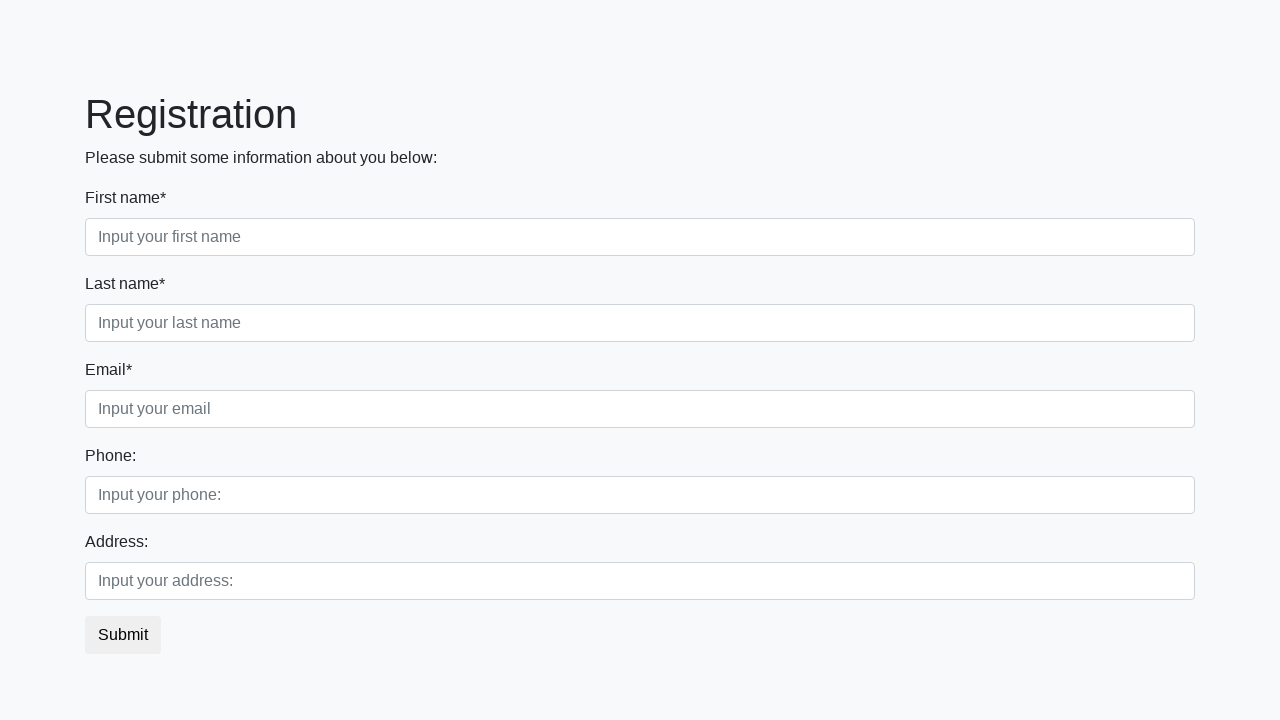

Filled first name field with 'Ivan' on input.form-control.first[required]
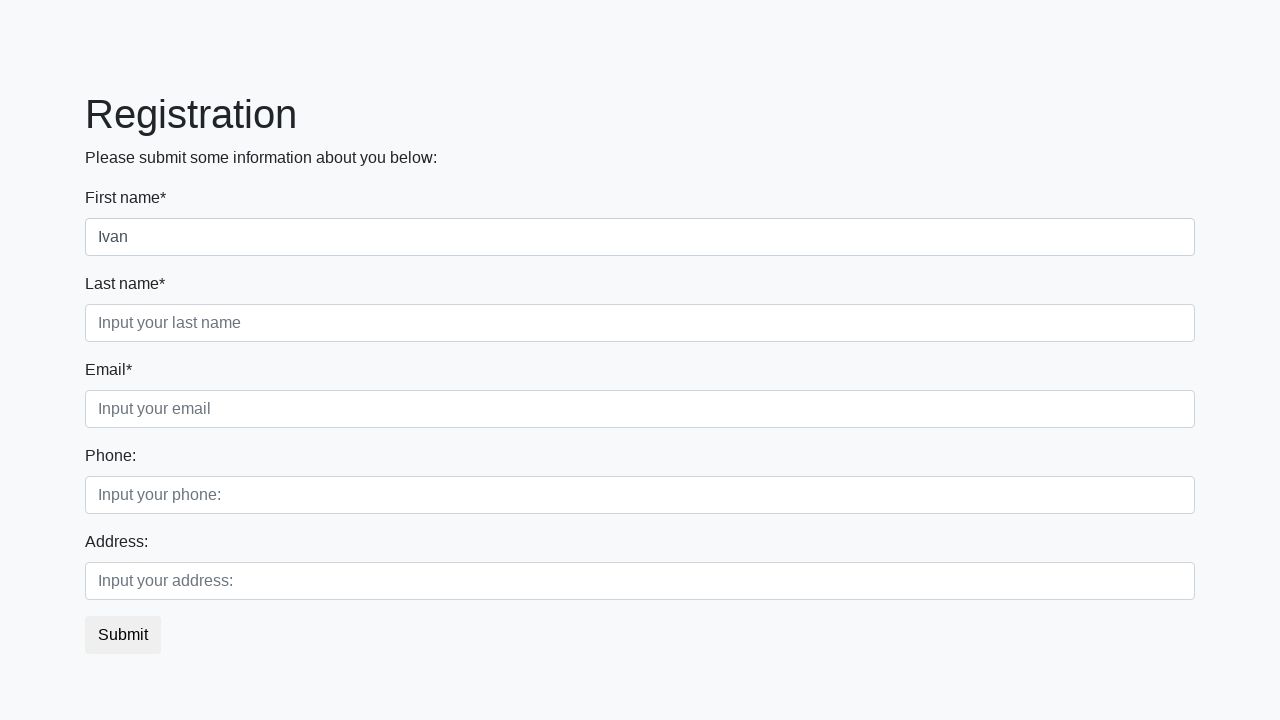

Filled last name field with 'Petrov' on input.form-control.second[required]
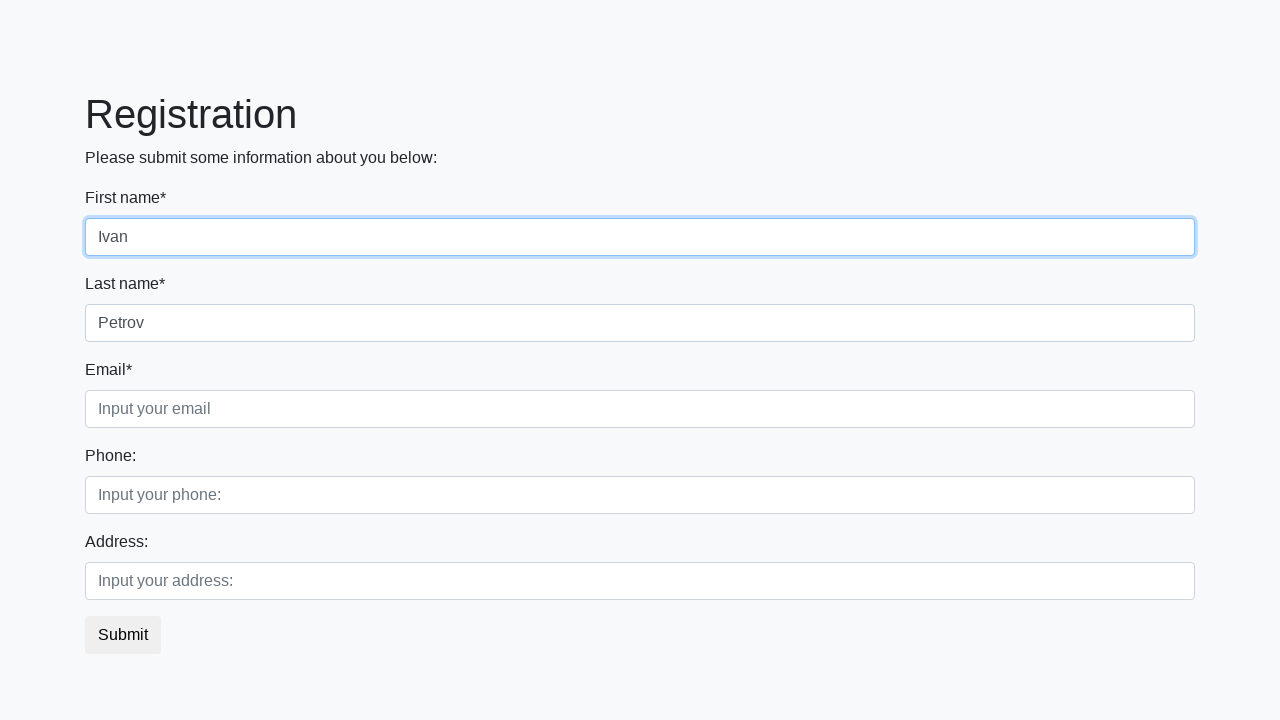

Filled email field with 'testuser@example.com' on input.form-control.third[required]
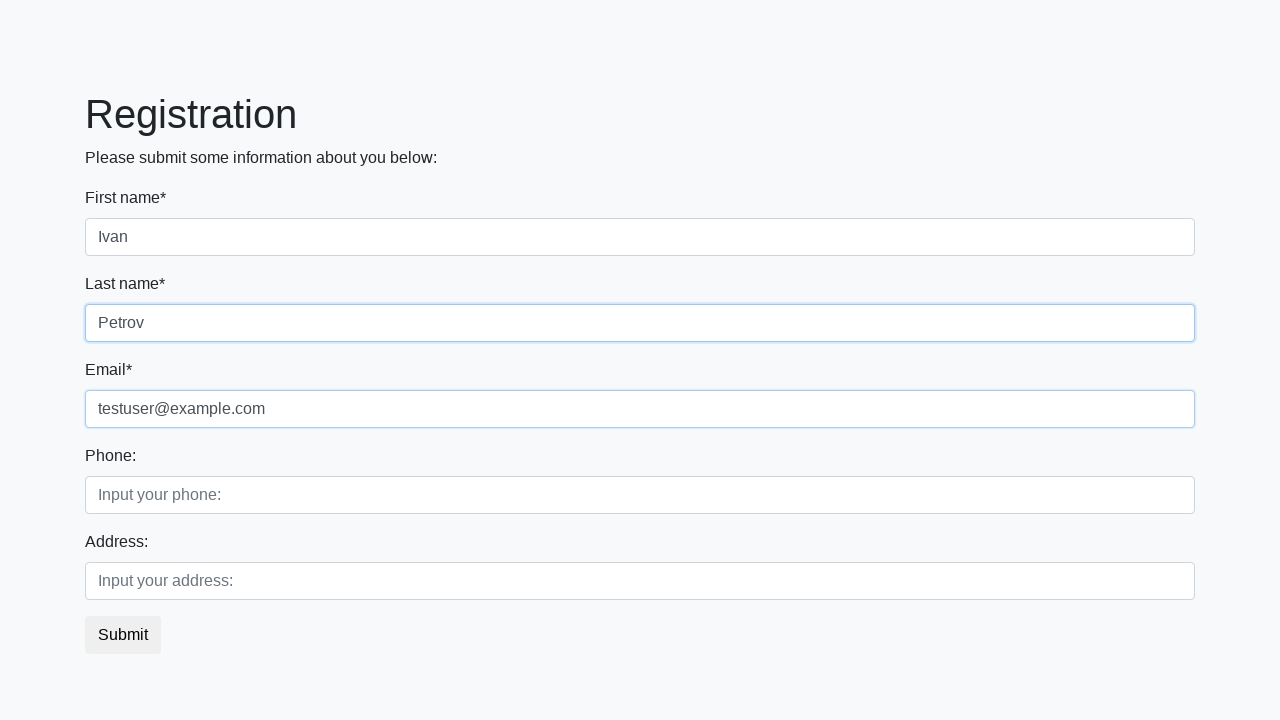

Clicked registration submit button at (123, 635) on button.btn
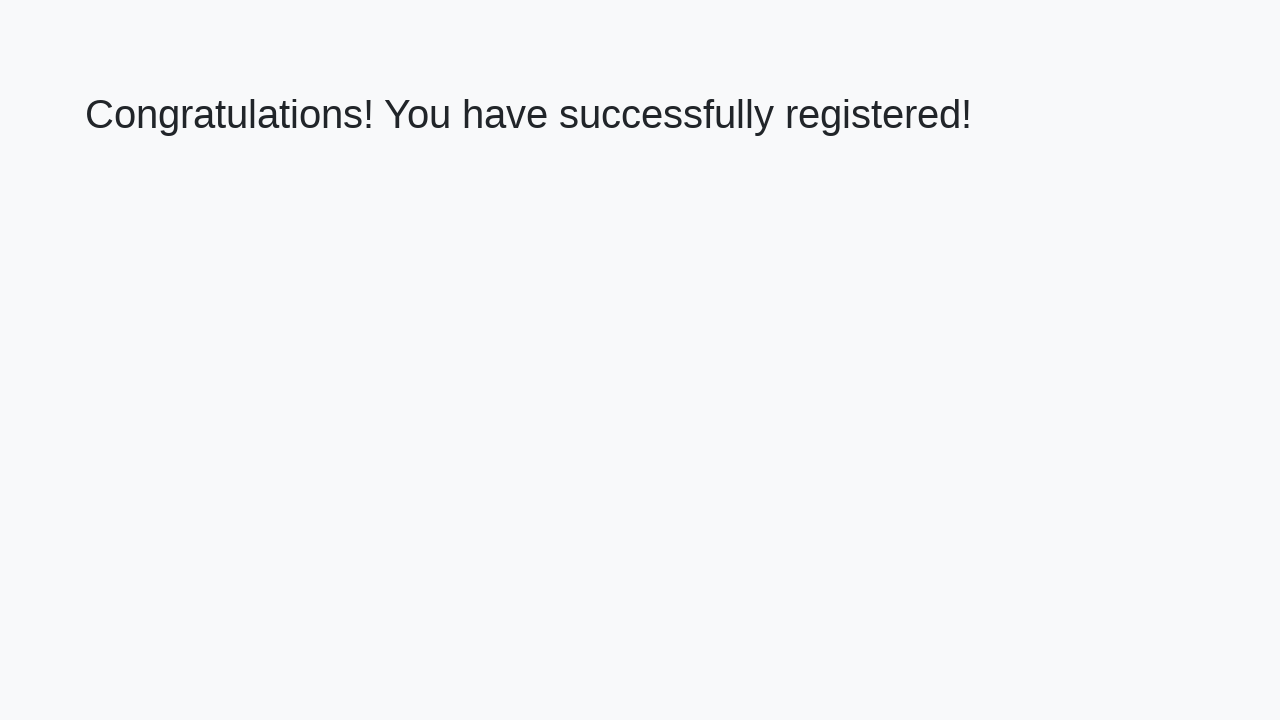

Success message header loaded
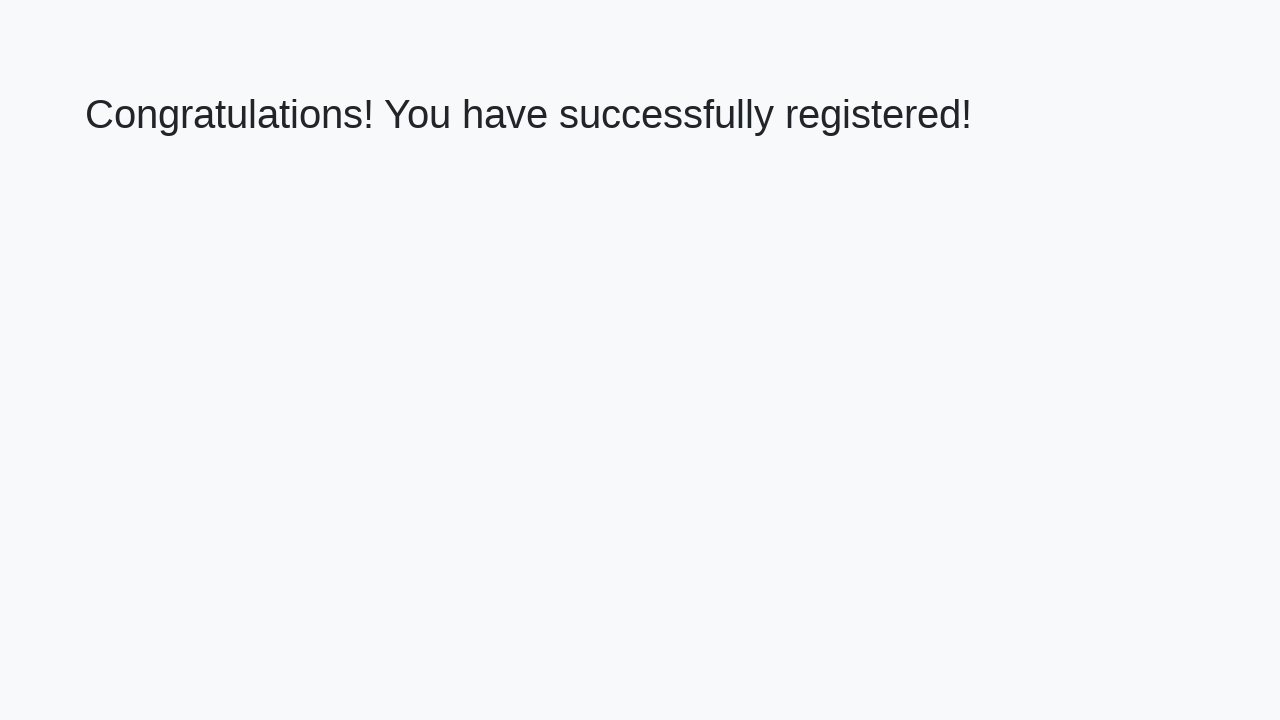

Retrieved success message text: 'Congratulations! You have successfully registered!'
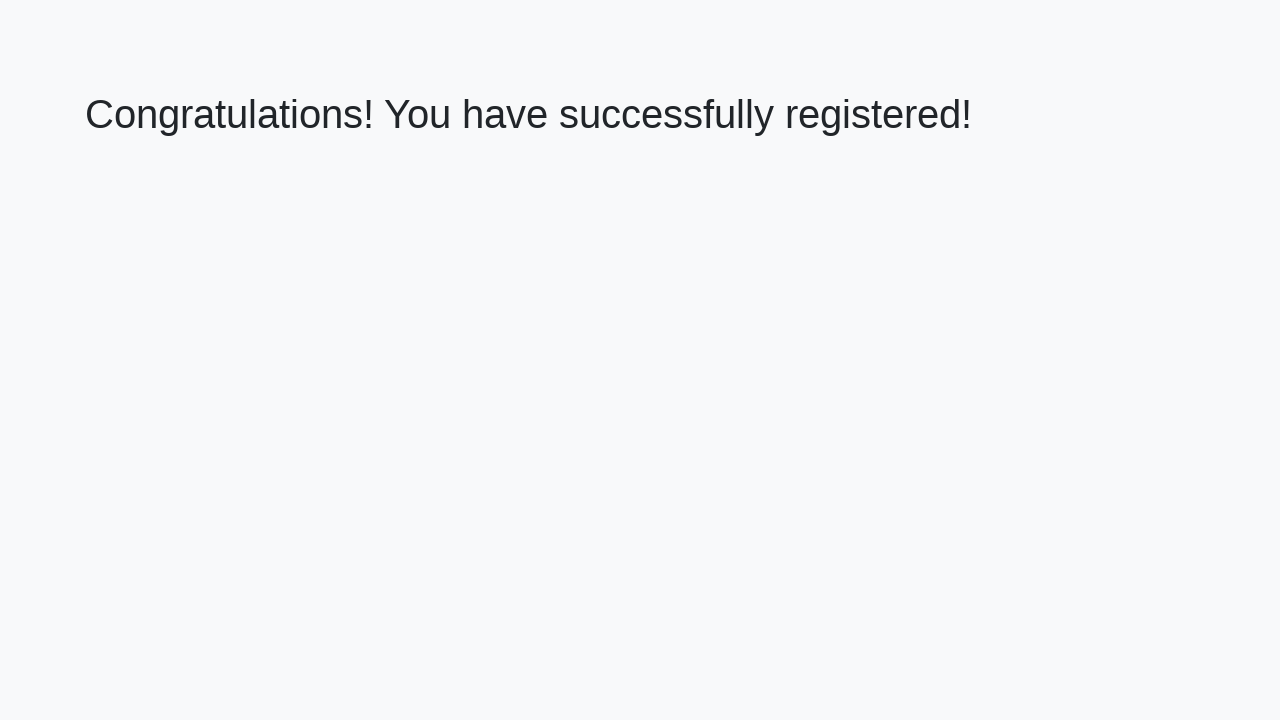

Verified success message matches expected text
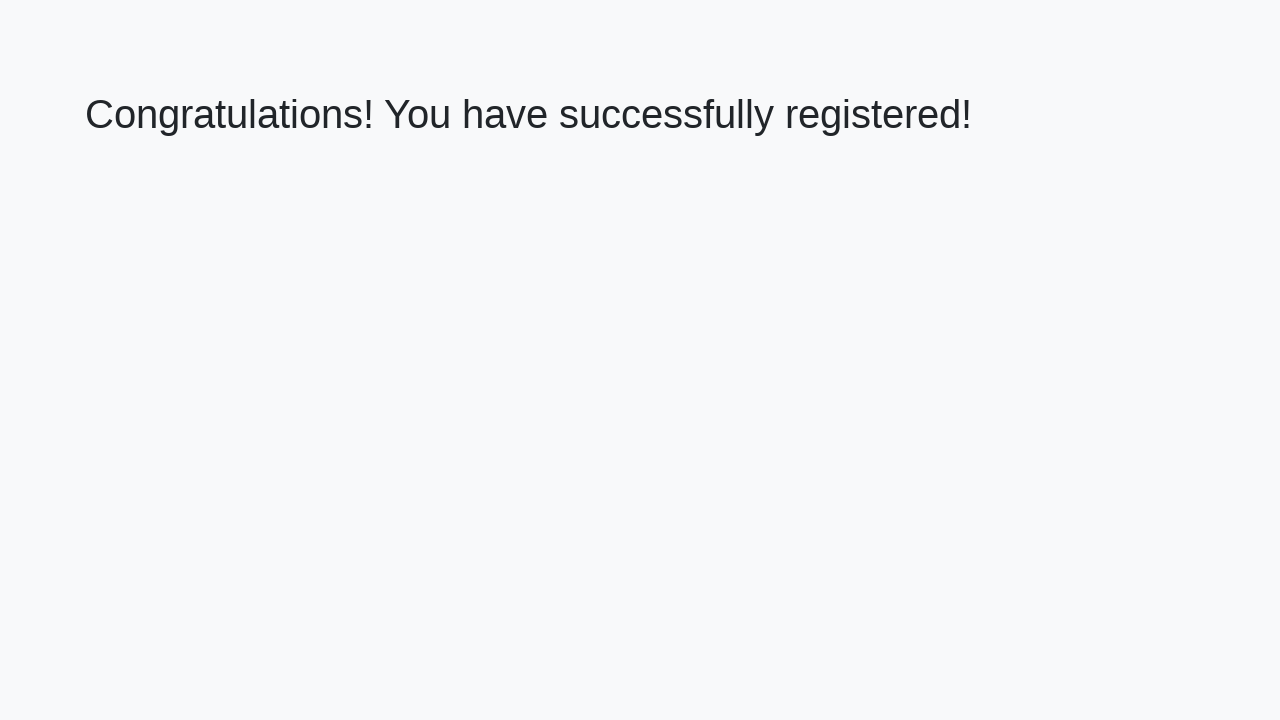

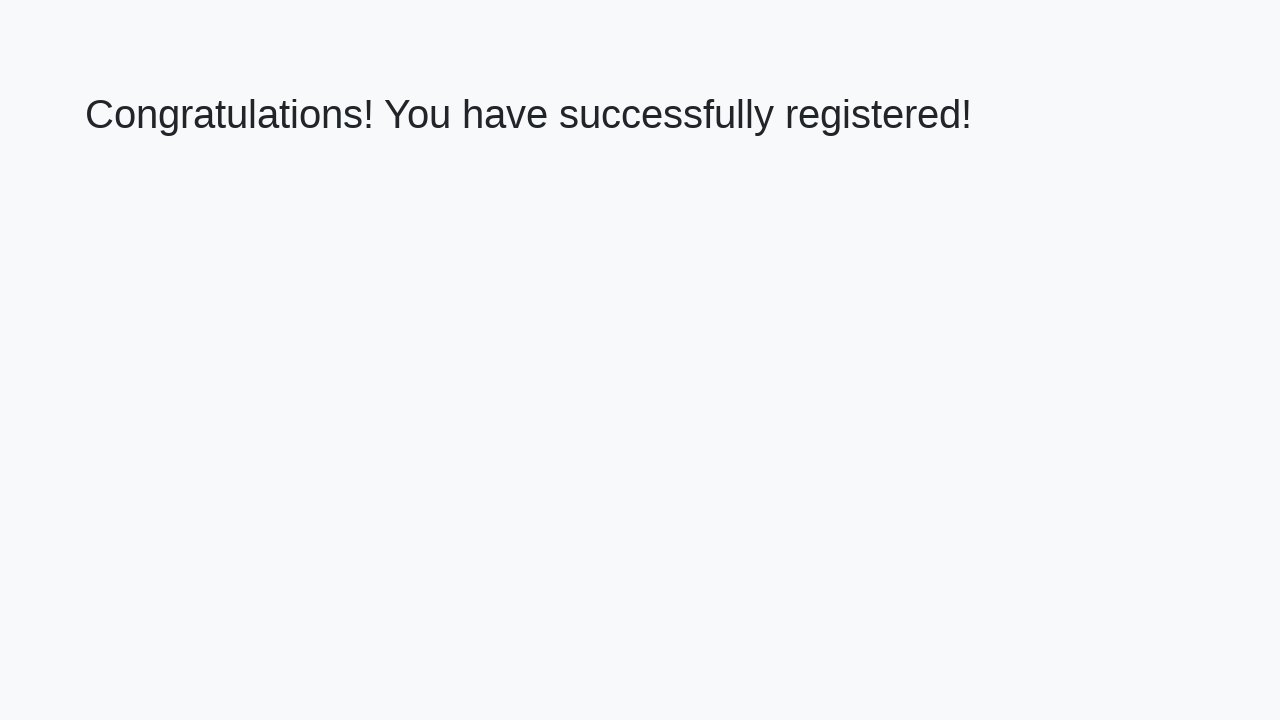